Navigates to FreightPortal website and verifies the page has loaded by checking for "Home" text

Starting URL: https://freightportal.com/

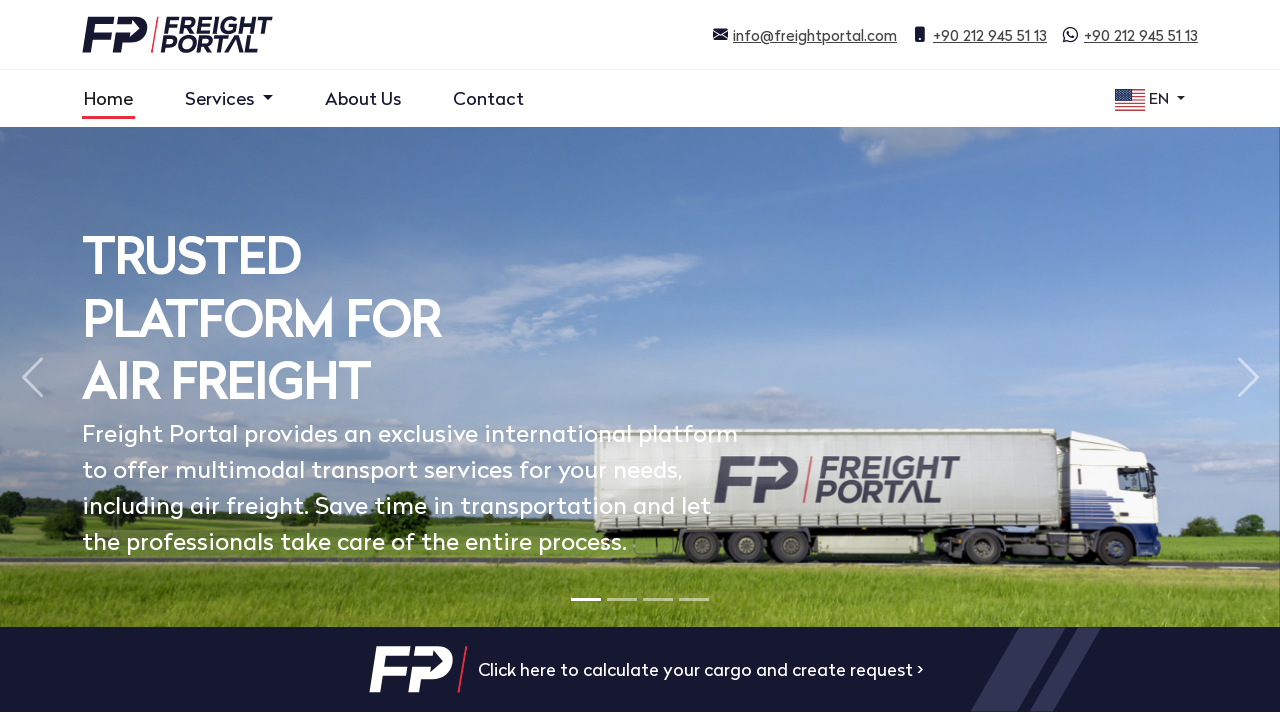

Navigated to FreightPortal website at https://freightportal.com/
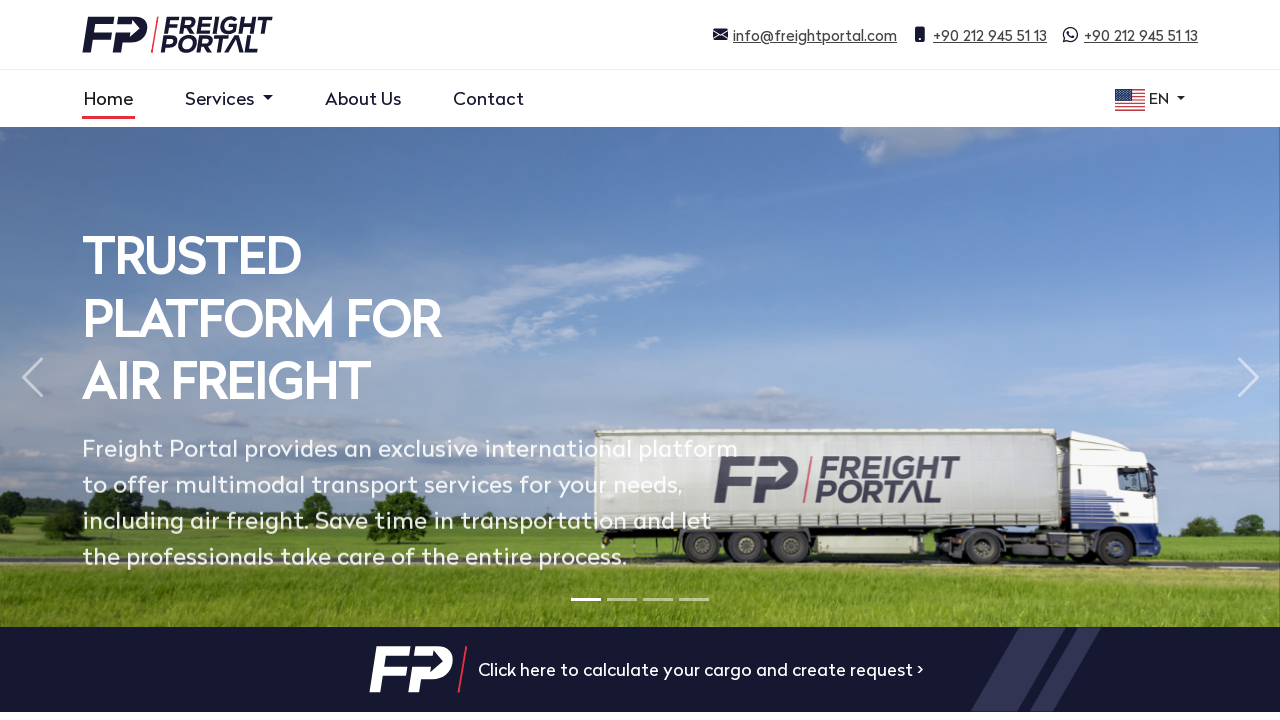

Verified 'Home' text is present on the page
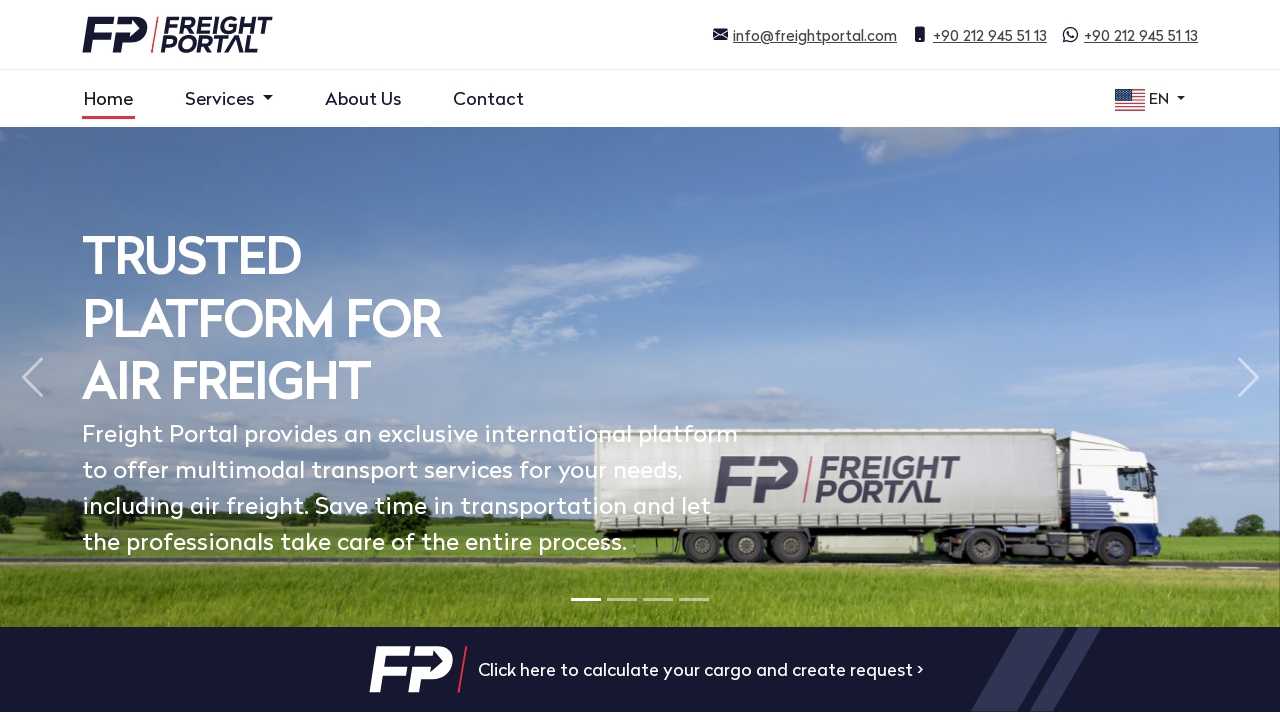

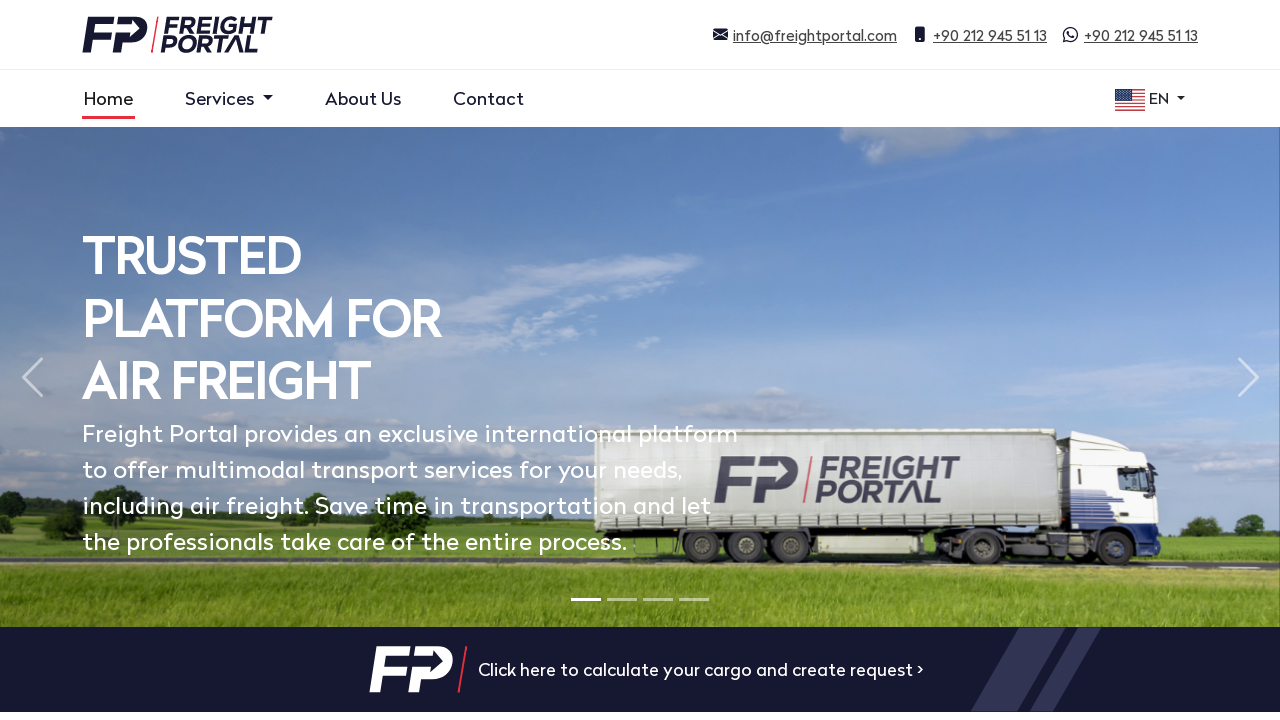